Tests double-click functionality by double-clicking a button and verifying the resulting text

Starting URL: https://automationfc.github.io/basic-form/index.html

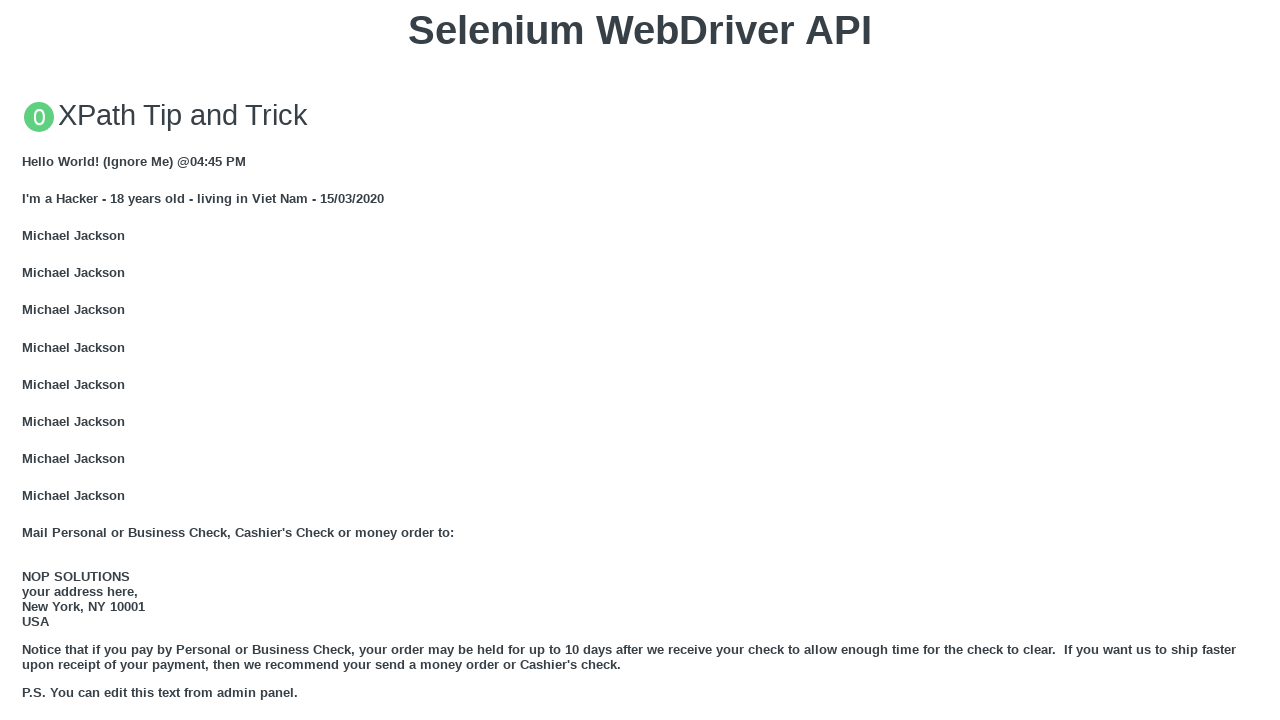

Waited for double-click button to load
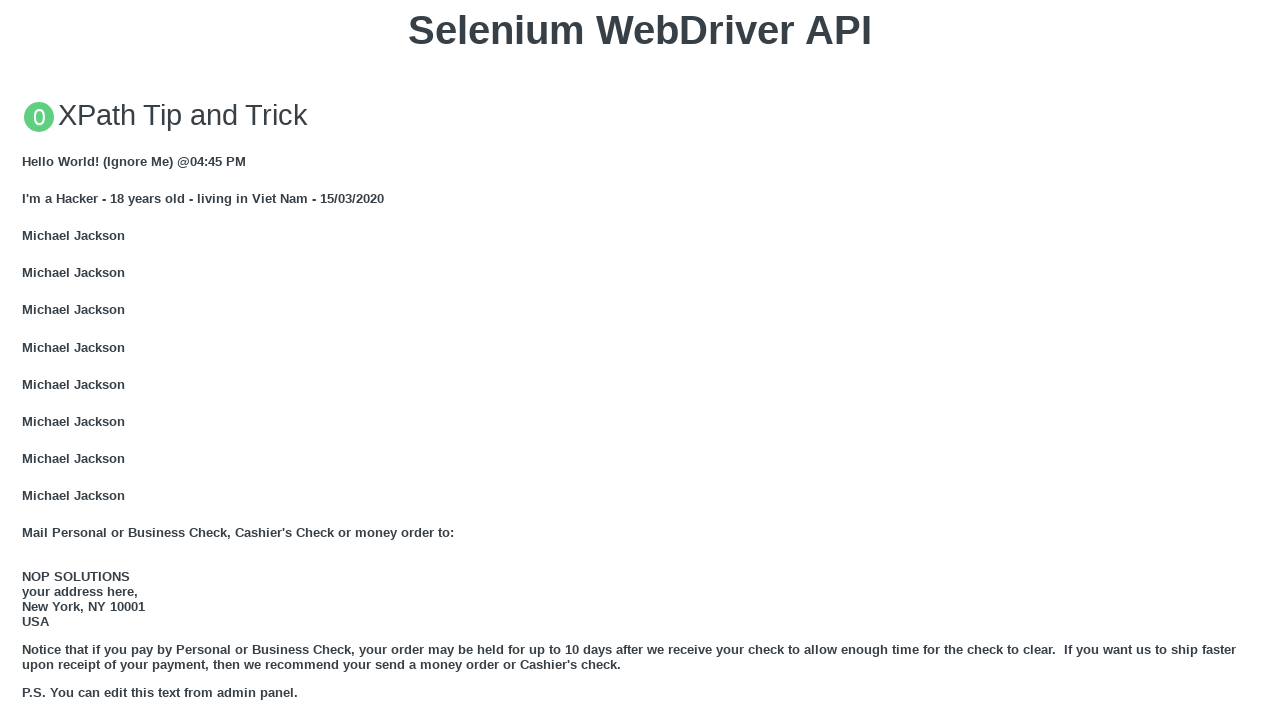

Double-clicked the 'Double click me' button at (640, 361) on button:has-text('Double click me')
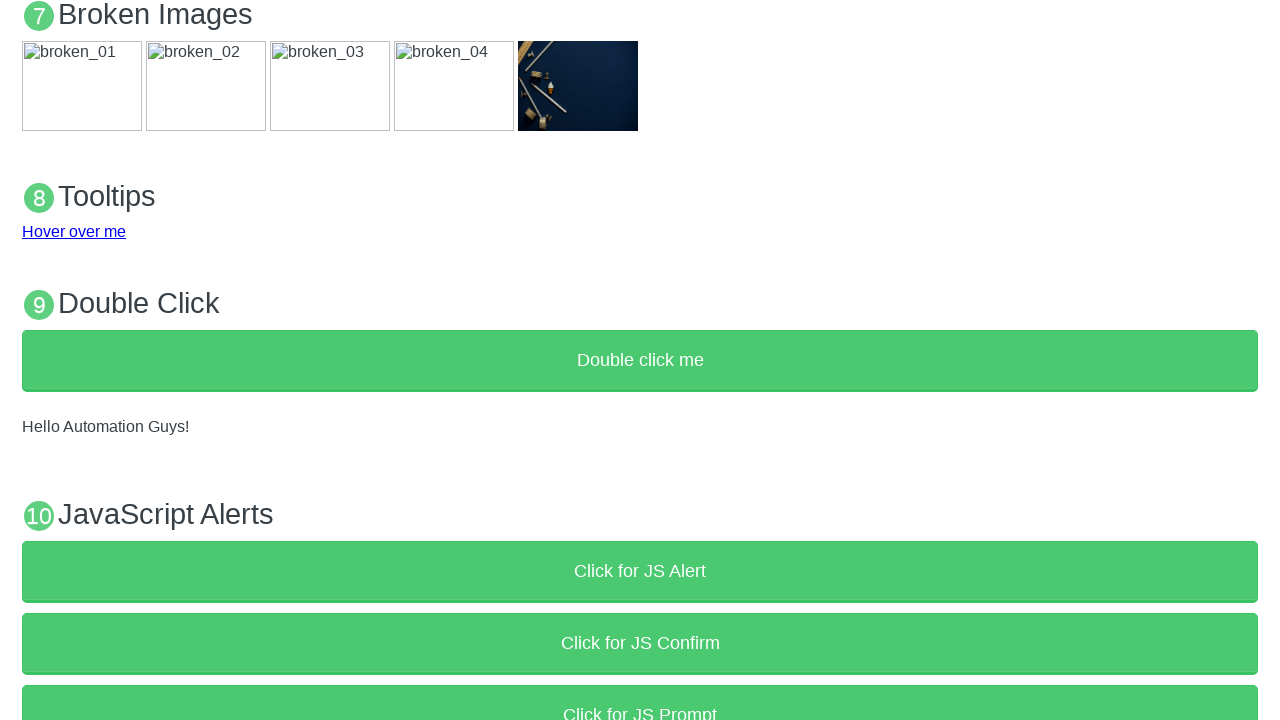

Waited for result text element to appear
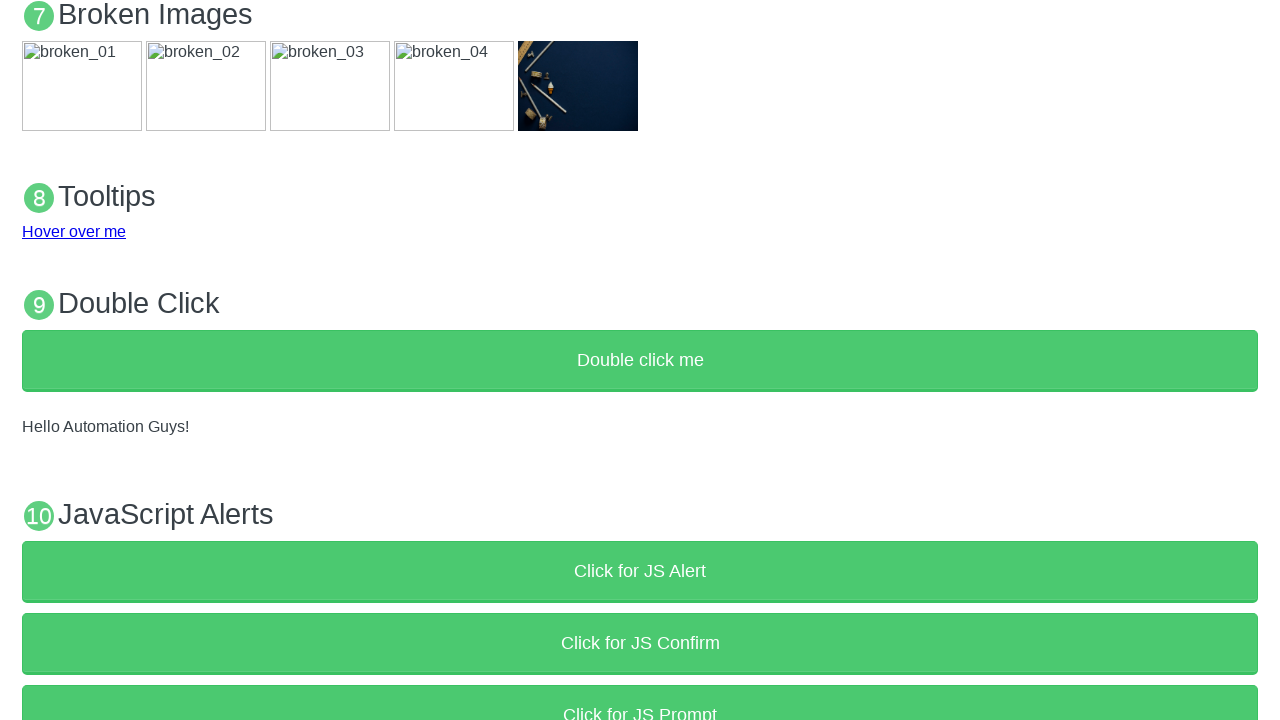

Verified result text equals 'Hello Automation Guys!'
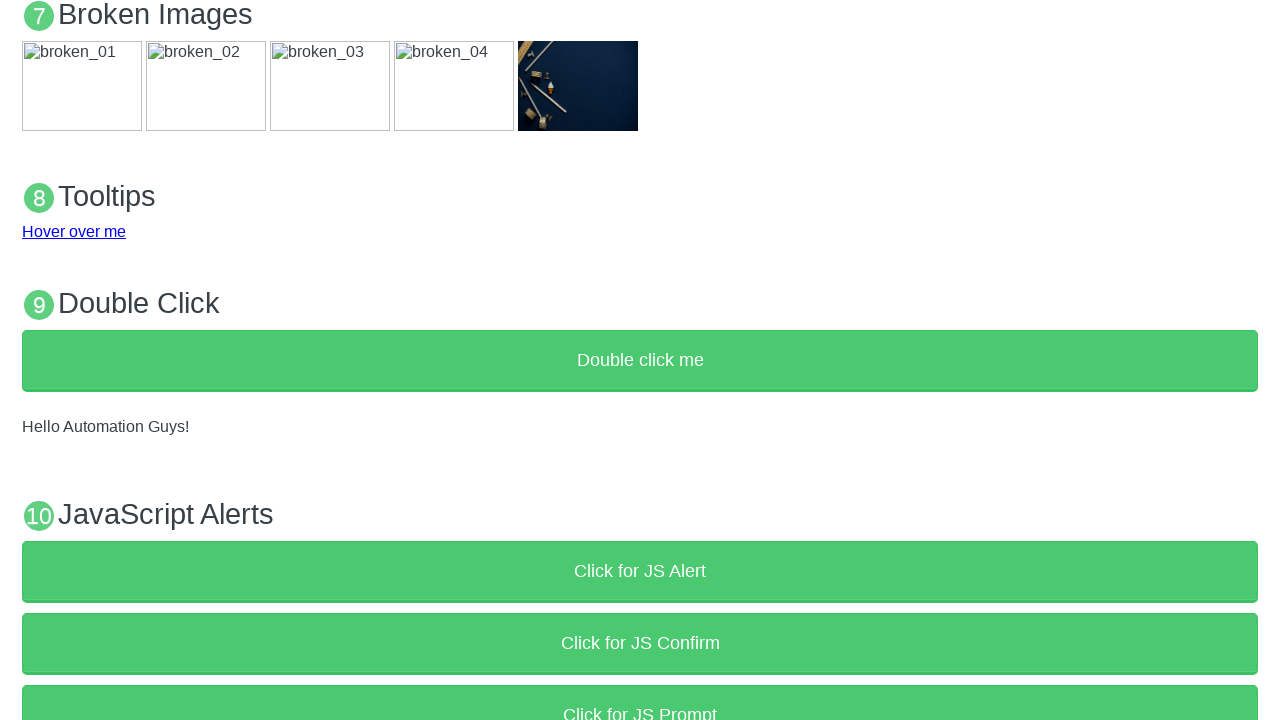

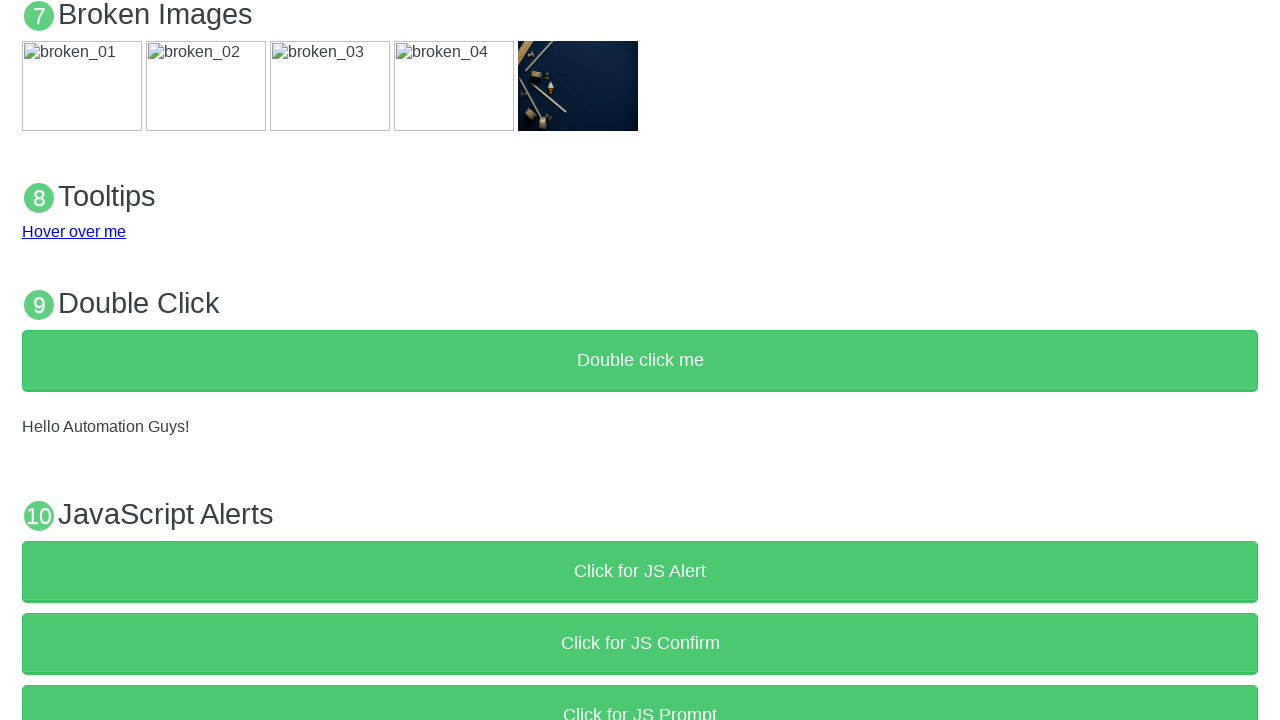